Tests dropdown menu selection functionality by selecting an option from a dropdown using visible text

Starting URL: https://the-internet.herokuapp.com/dropdown

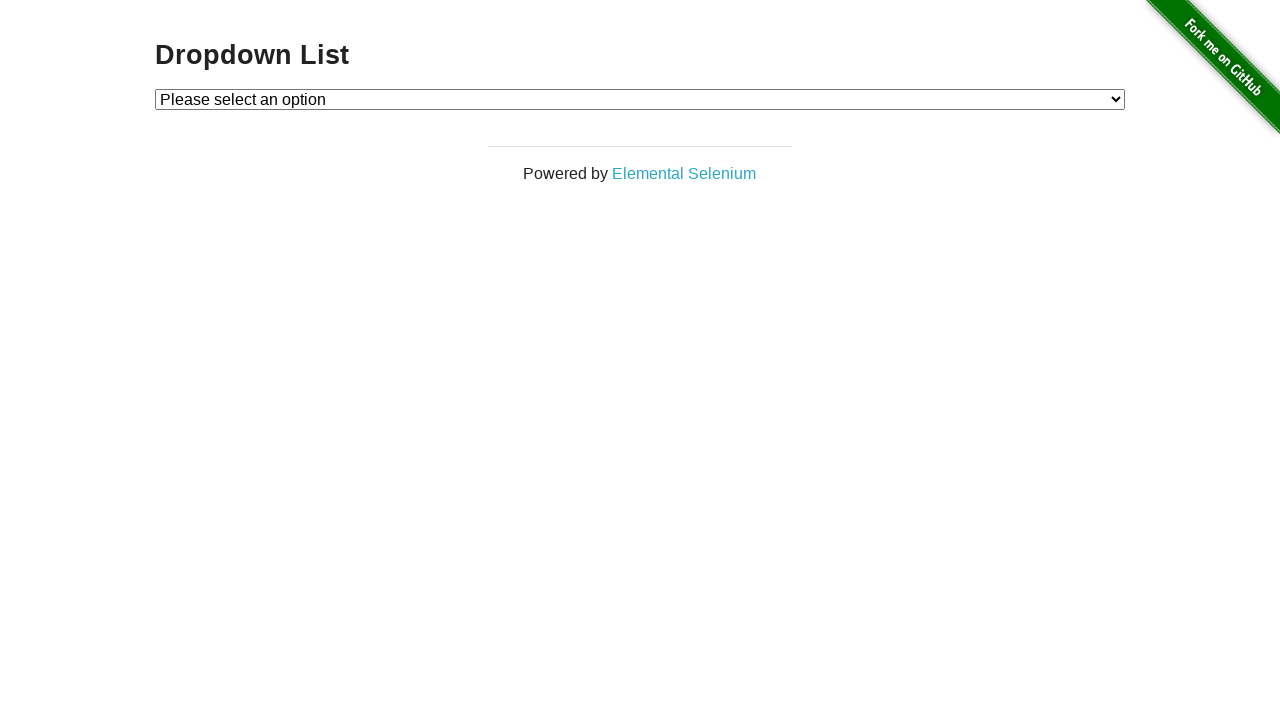

Navigated to dropdown menu page
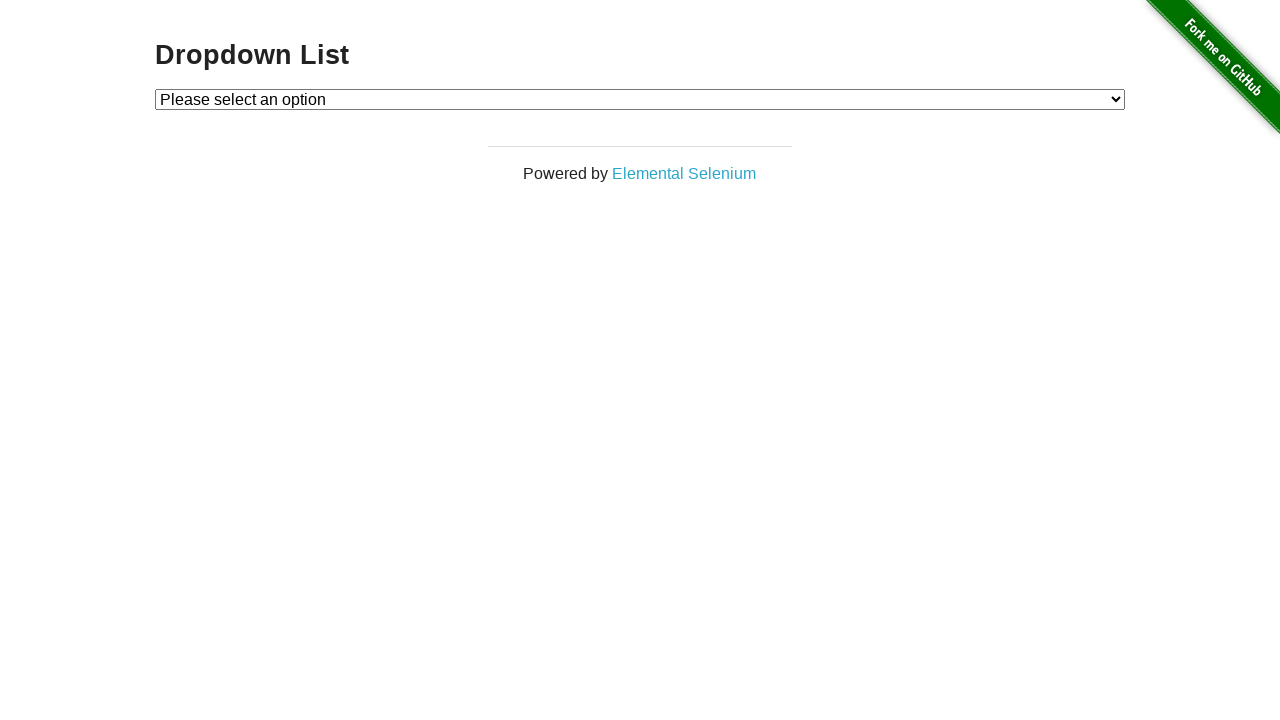

Selected 'Option 2' from dropdown menu using visible text on #dropdown
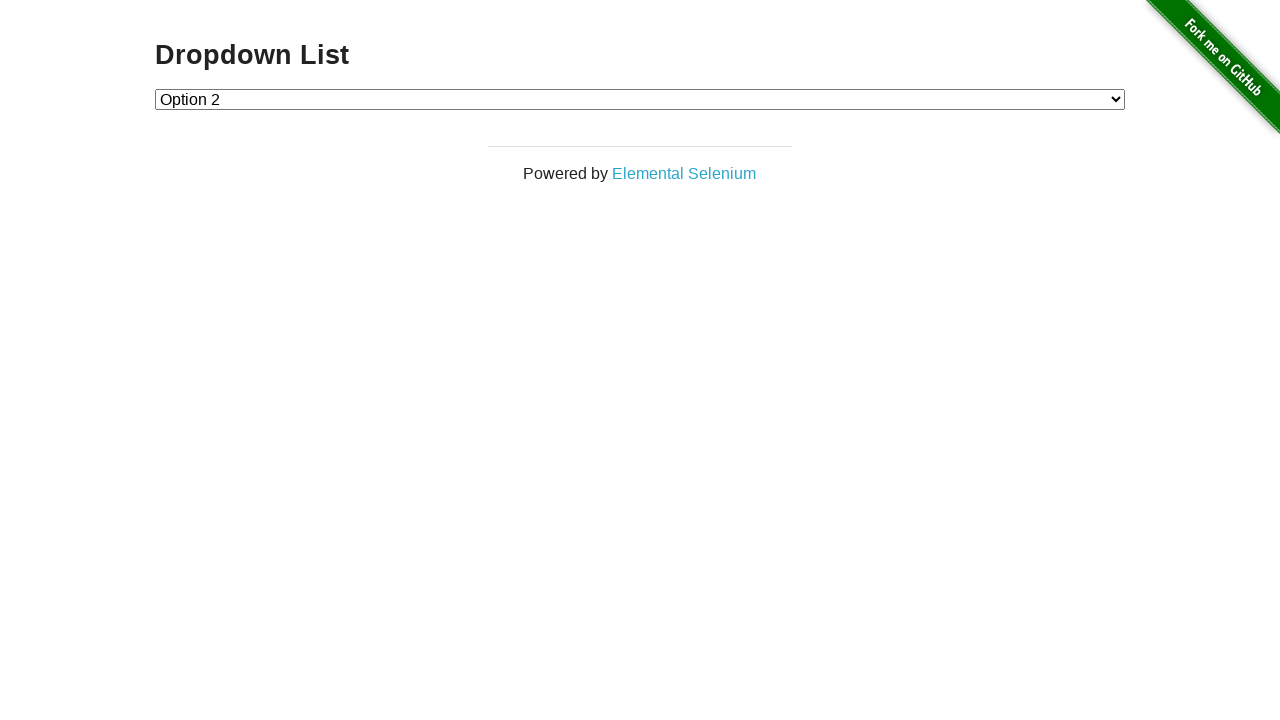

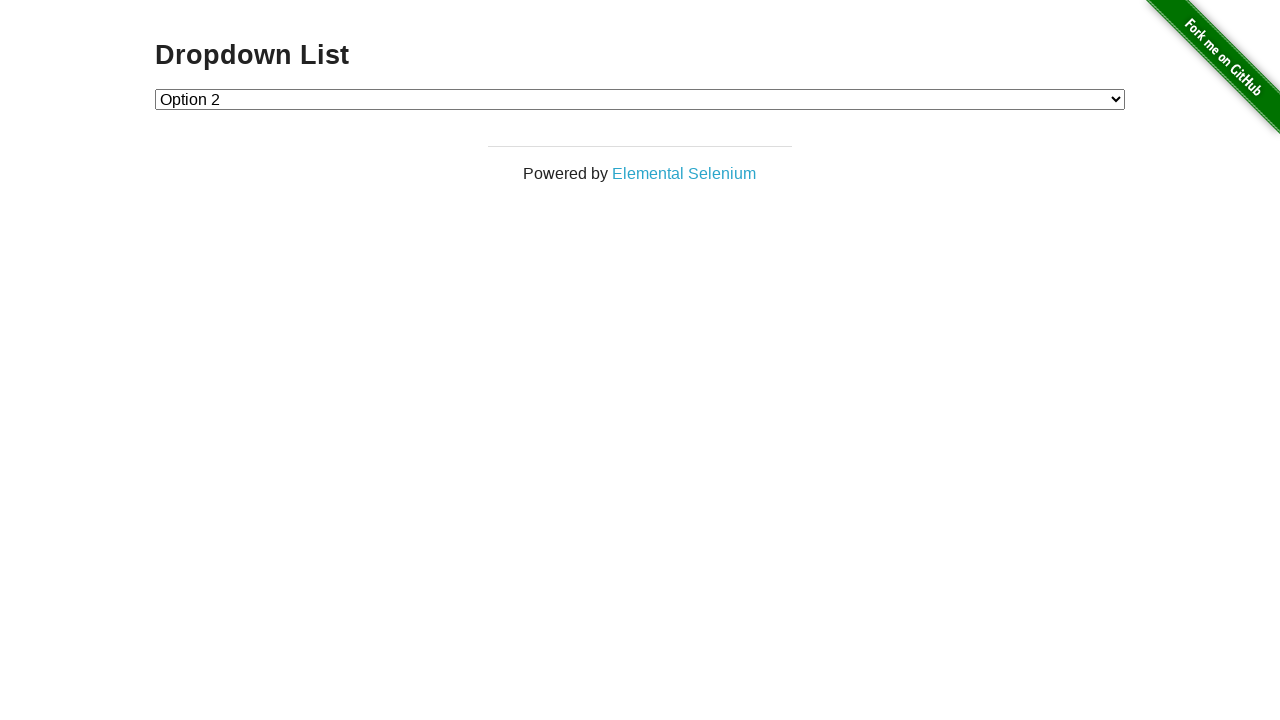